Navigates to Douban homepage and clicks on the "Books" link, then switches to the new window that opens

Starting URL: https://www.douban.com

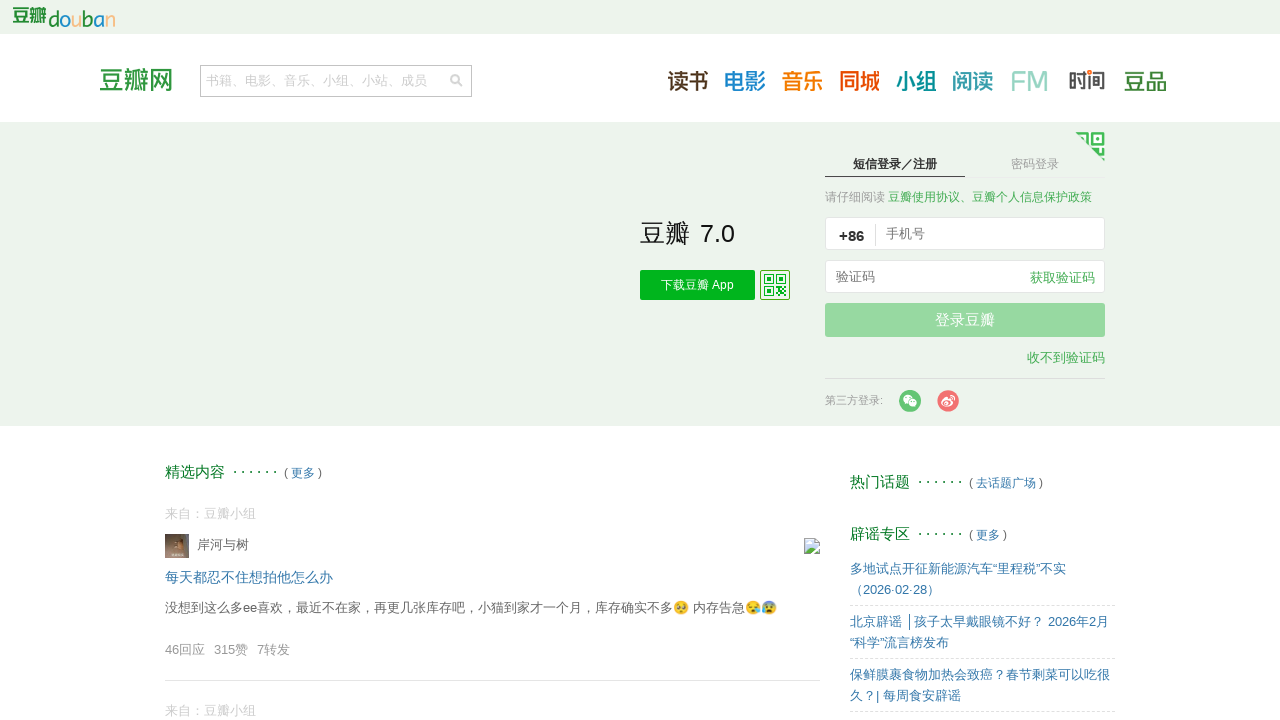

Clicked the Books link on Douban homepage at (688, 80) on .lnk-book
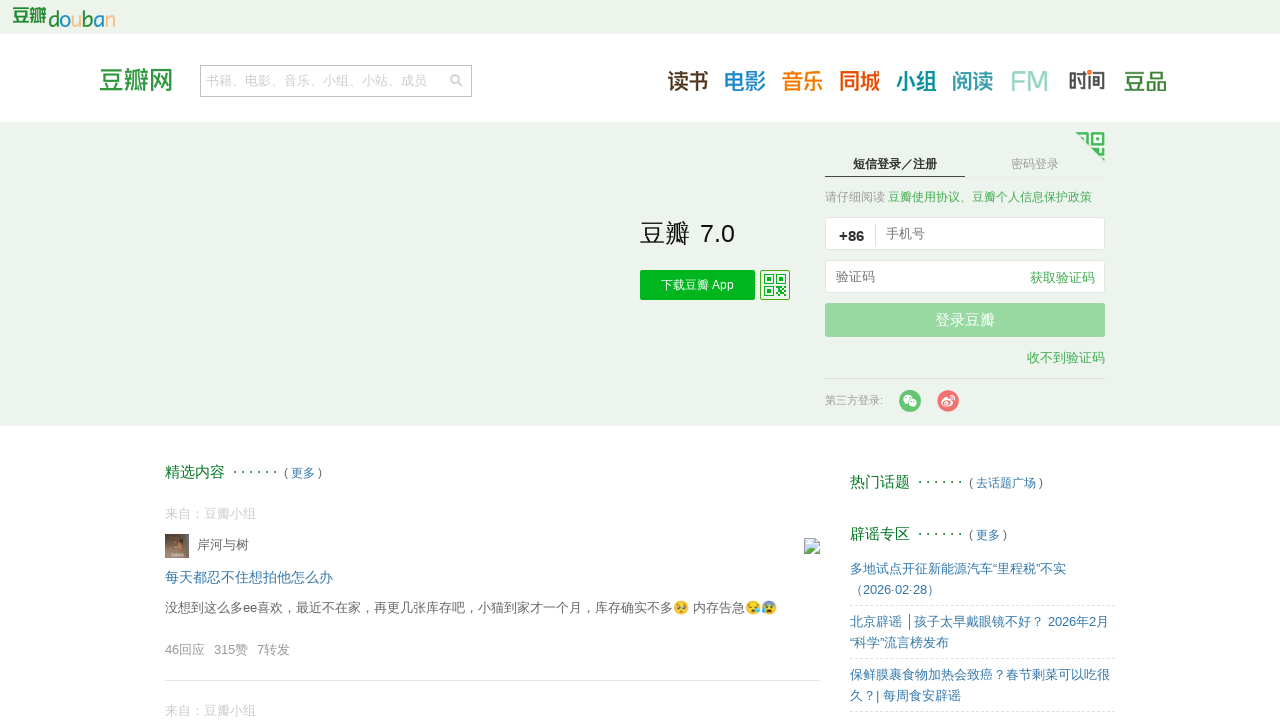

Clicked Books link and captured new page/tab at (688, 80) on .lnk-book
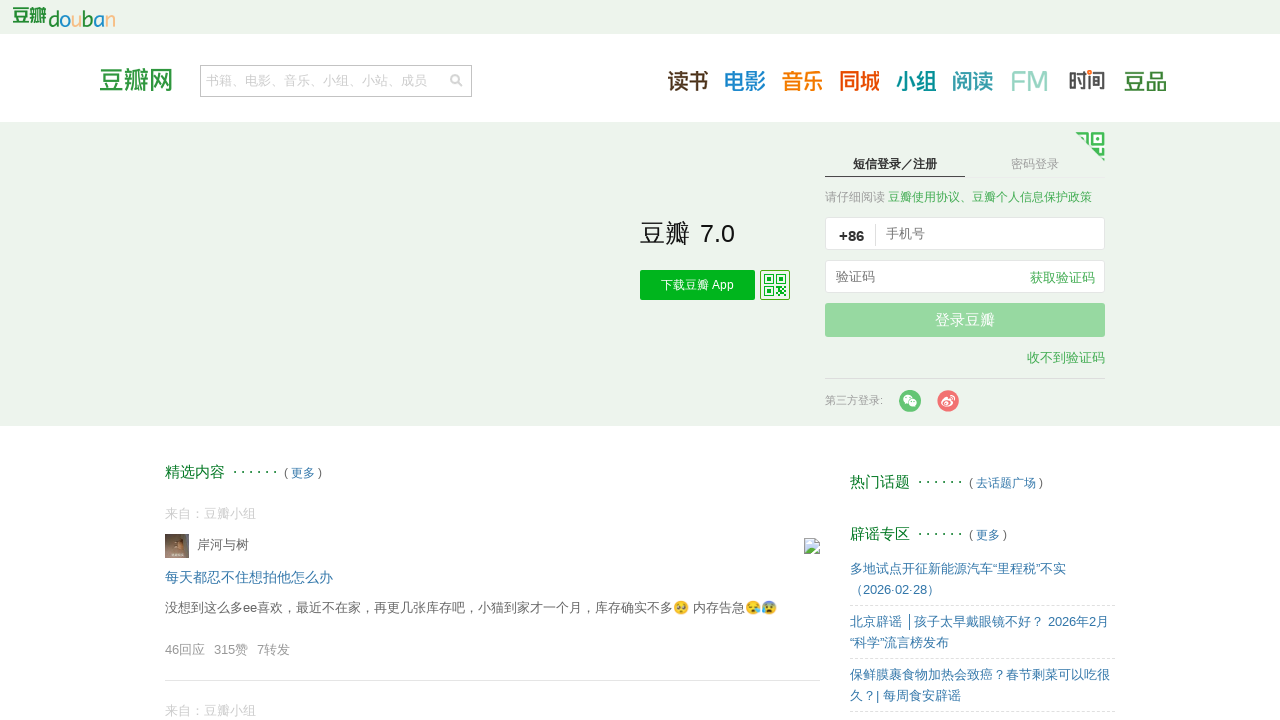

Retrieved new page object from context
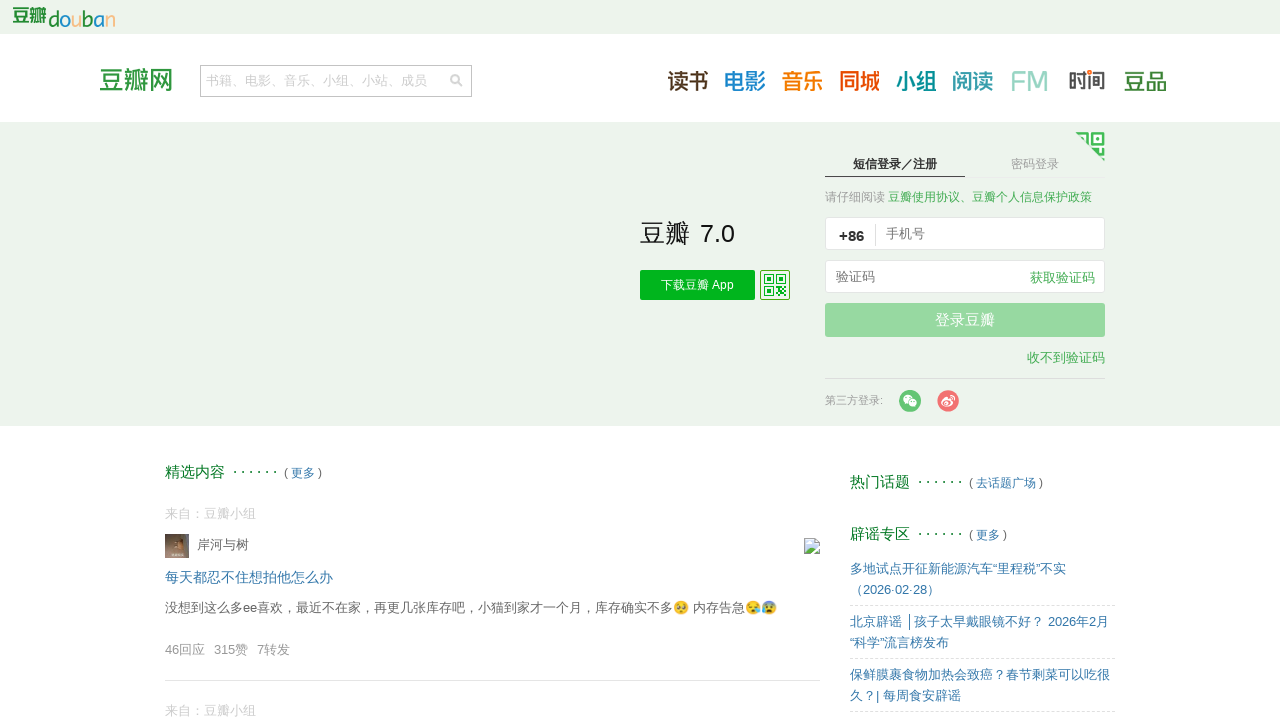

New page finished loading
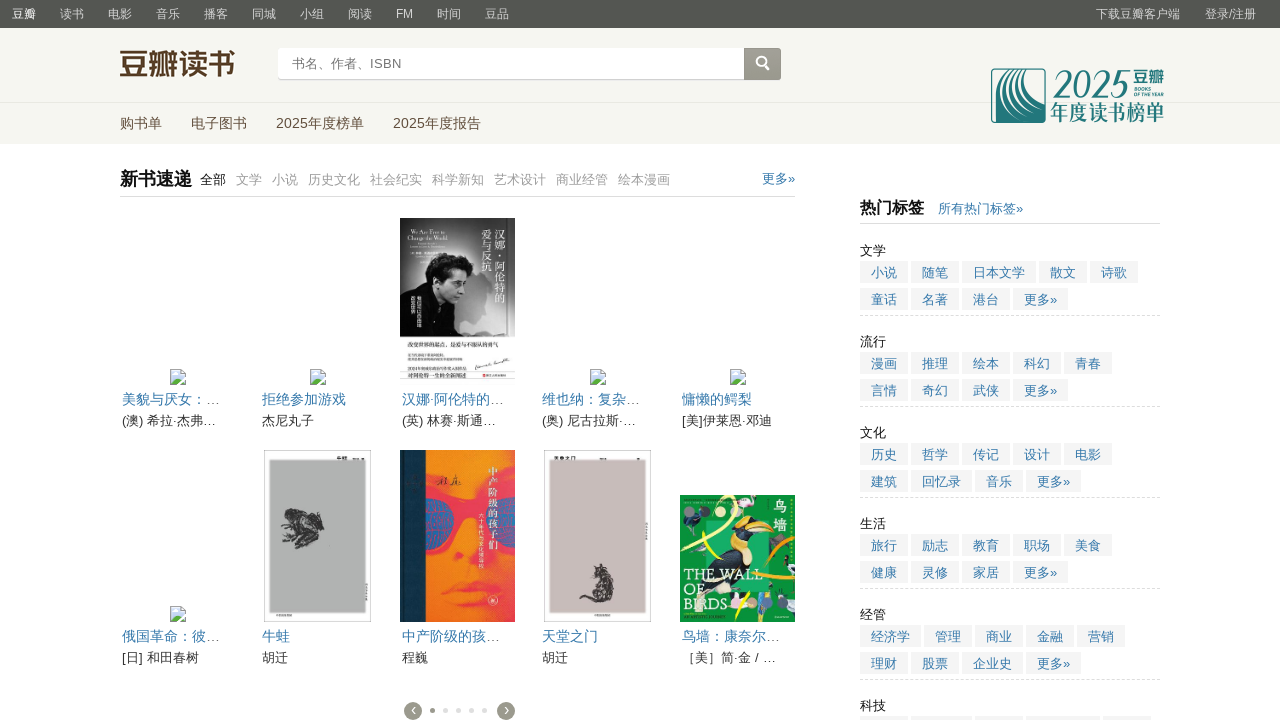

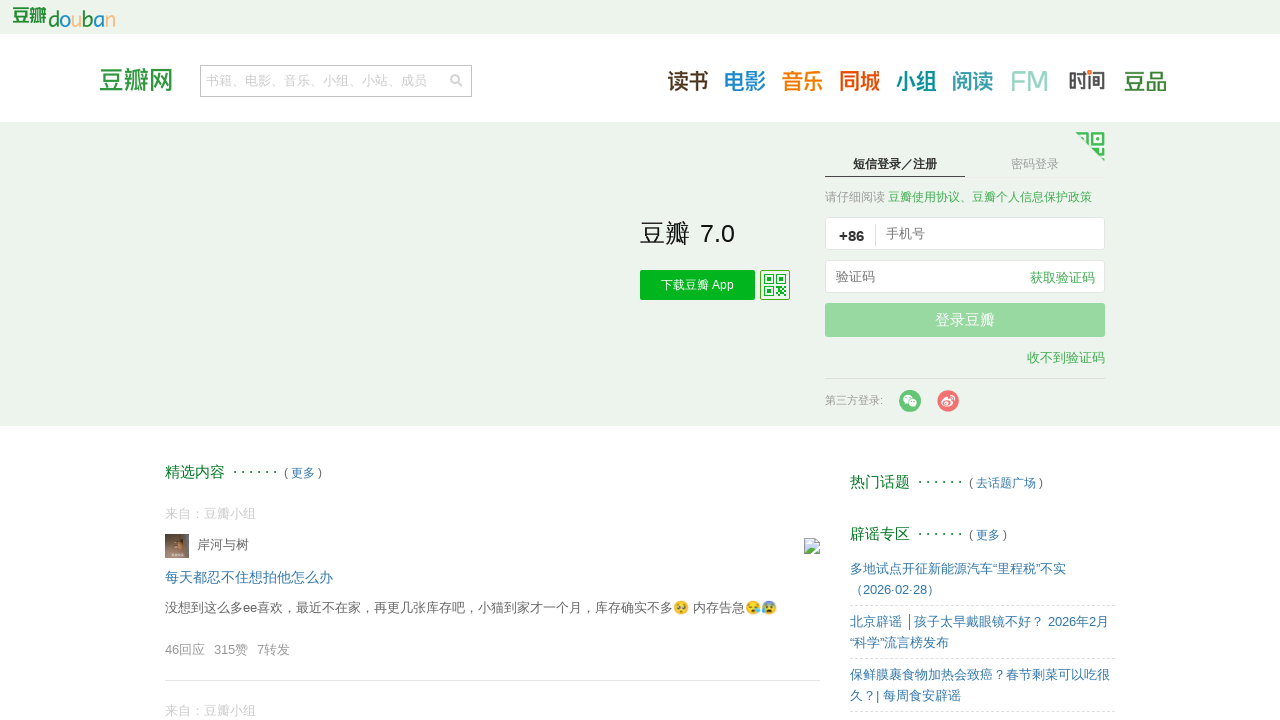